Tests JavaScript alert handling functionality including accepting alerts, dismissing alerts, and entering text into prompt dialogs on a demo automation testing site.

Starting URL: http://demo.automationtesting.in/Alerts.html

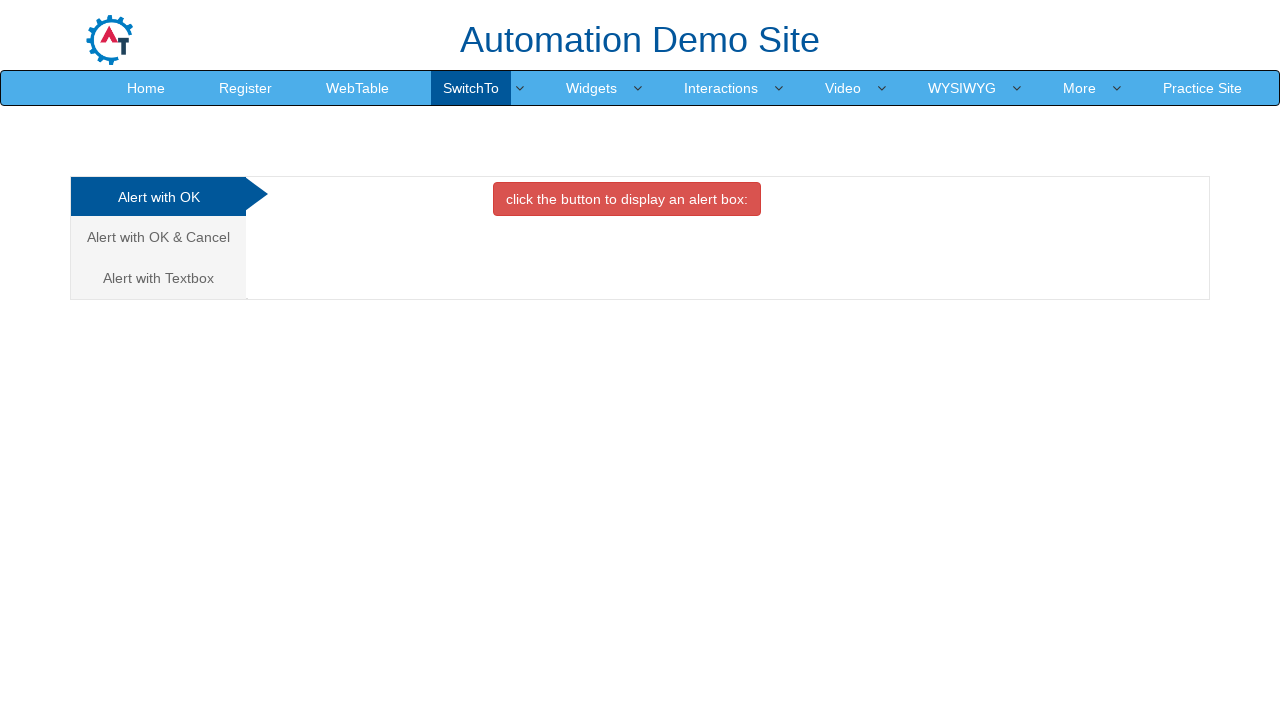

Clicked button to trigger simple alert dialog at (627, 199) on xpath=//button[@class='btn btn-danger']
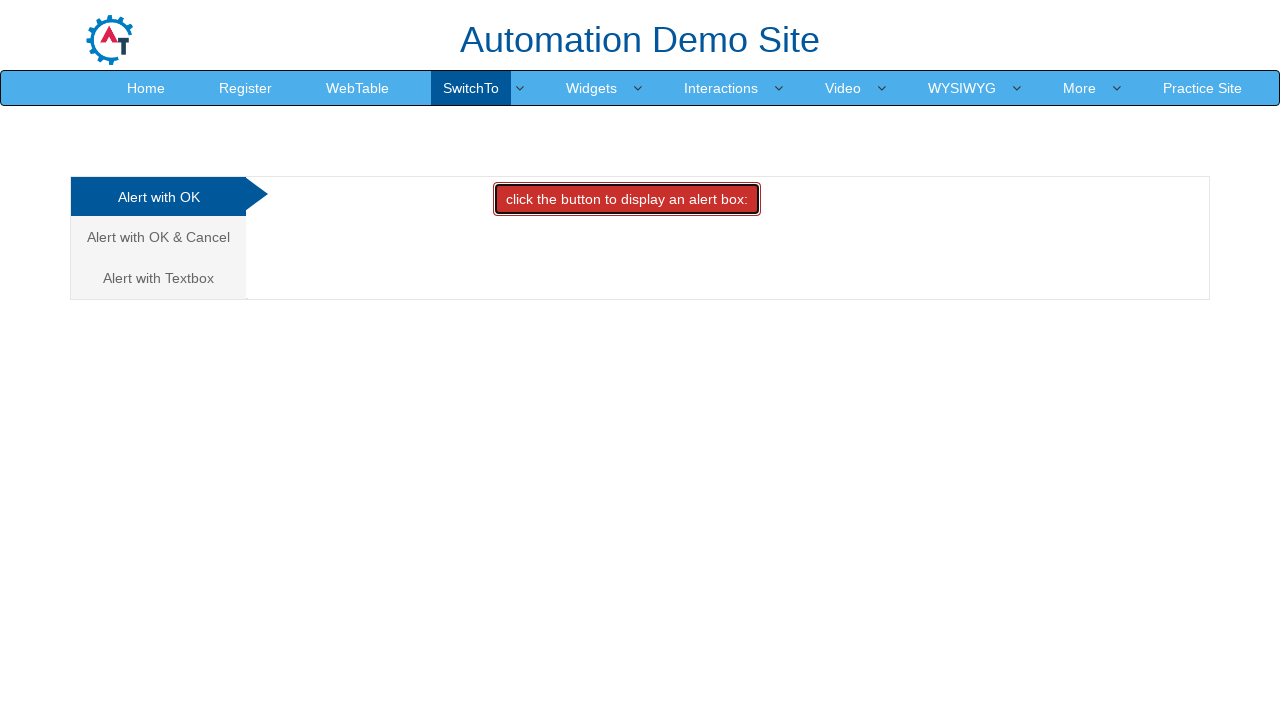

Set up dialog handler to accept alerts
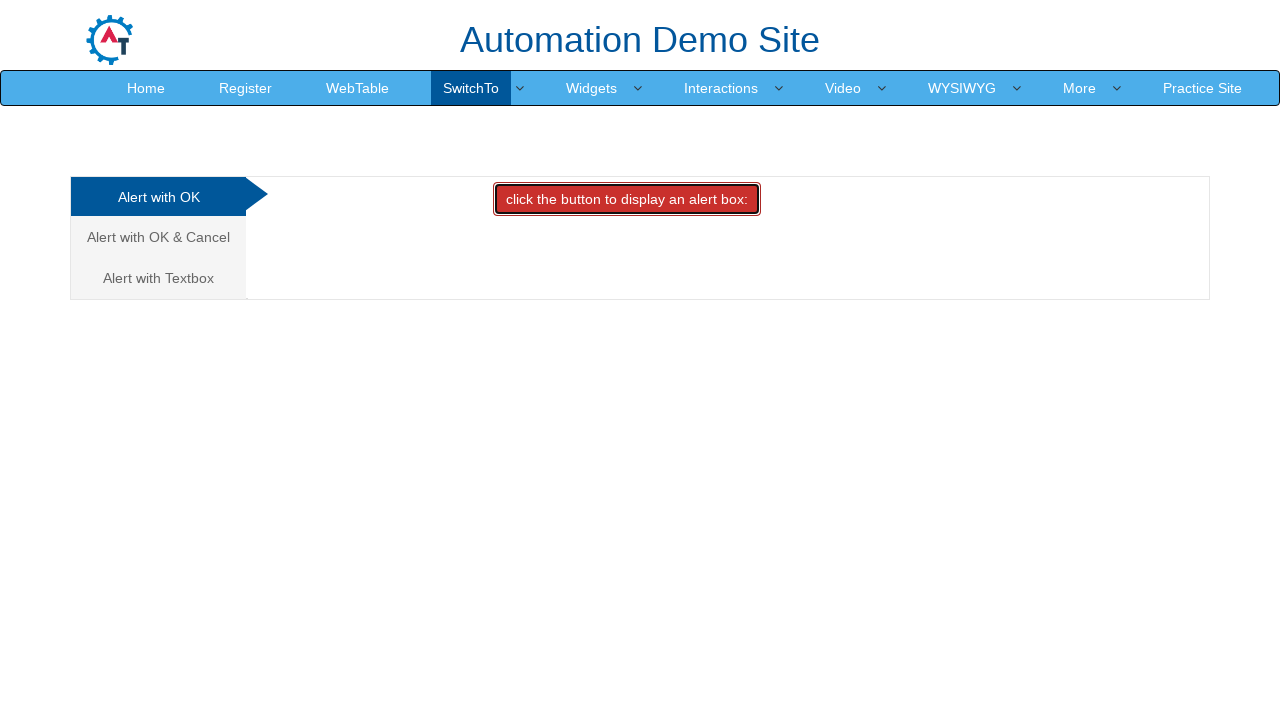

Clicked button to trigger alert and accepted it at (627, 199) on xpath=//button[@class='btn btn-danger']
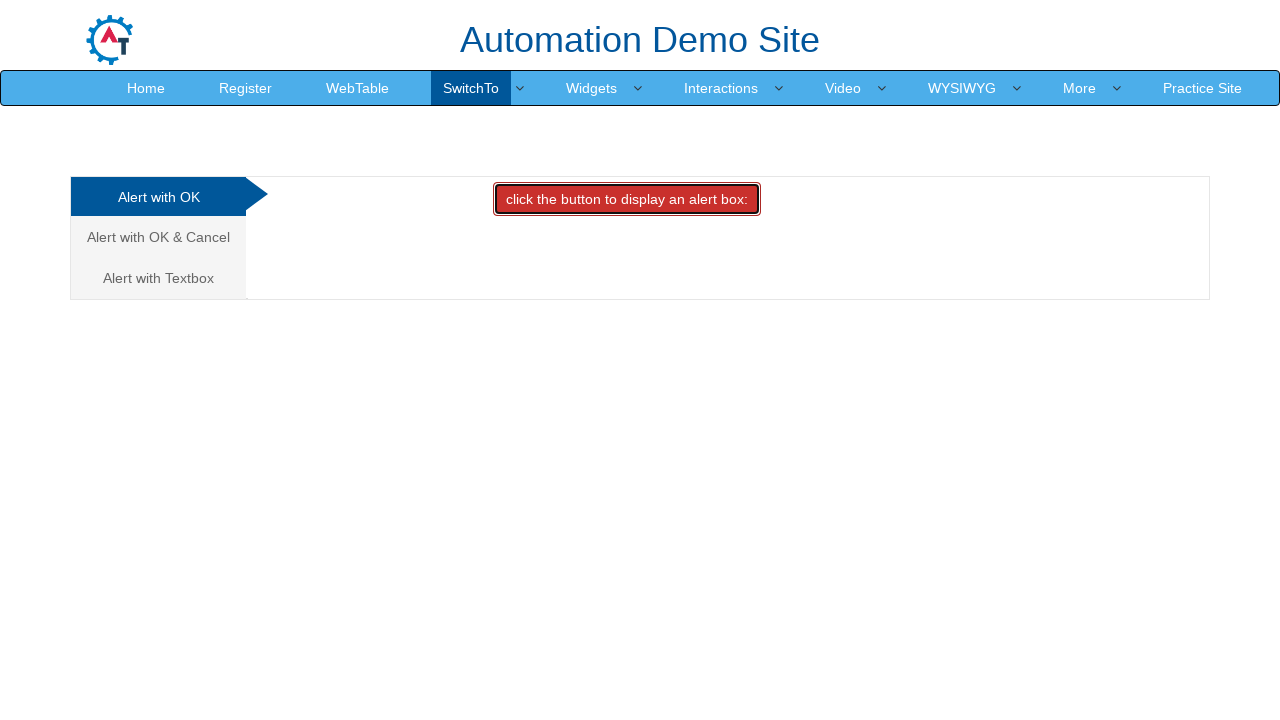

Waited 1 second for alert interaction to complete
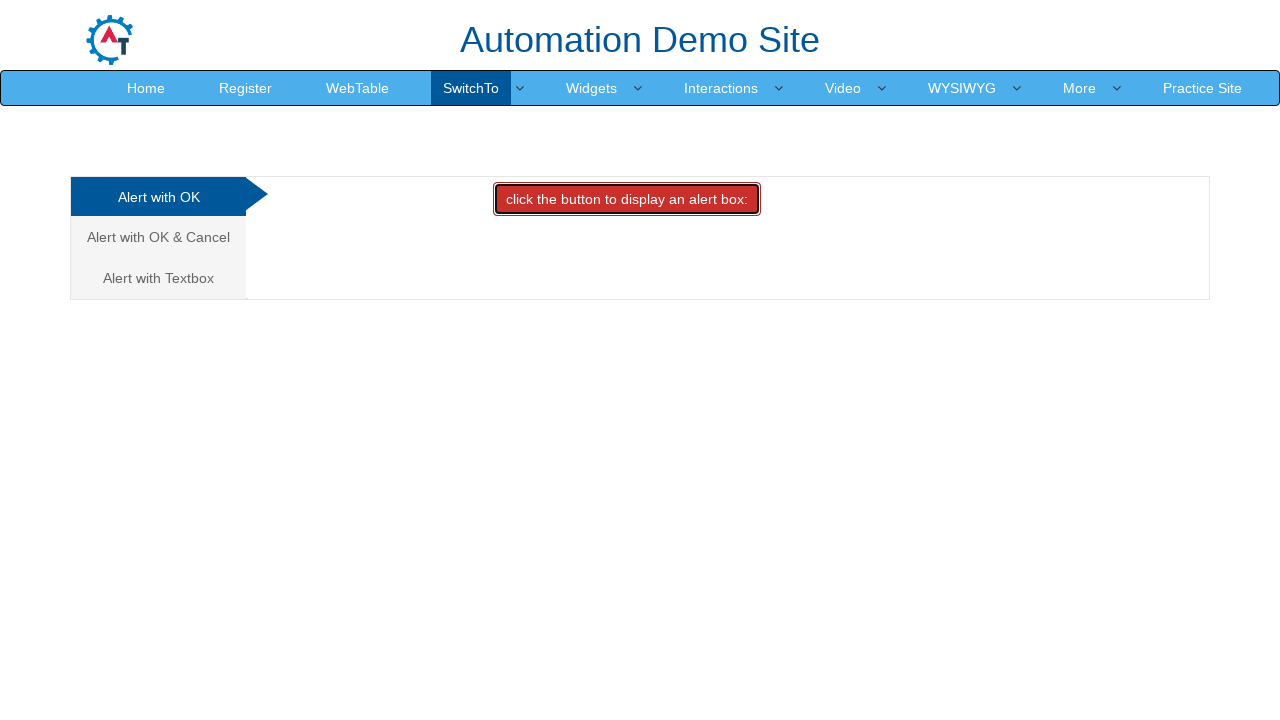

Clicked 'Alert with OK & Cancel' tab at (158, 237) on xpath=//a[contains(text(),'Alert with OK & Cancel')]
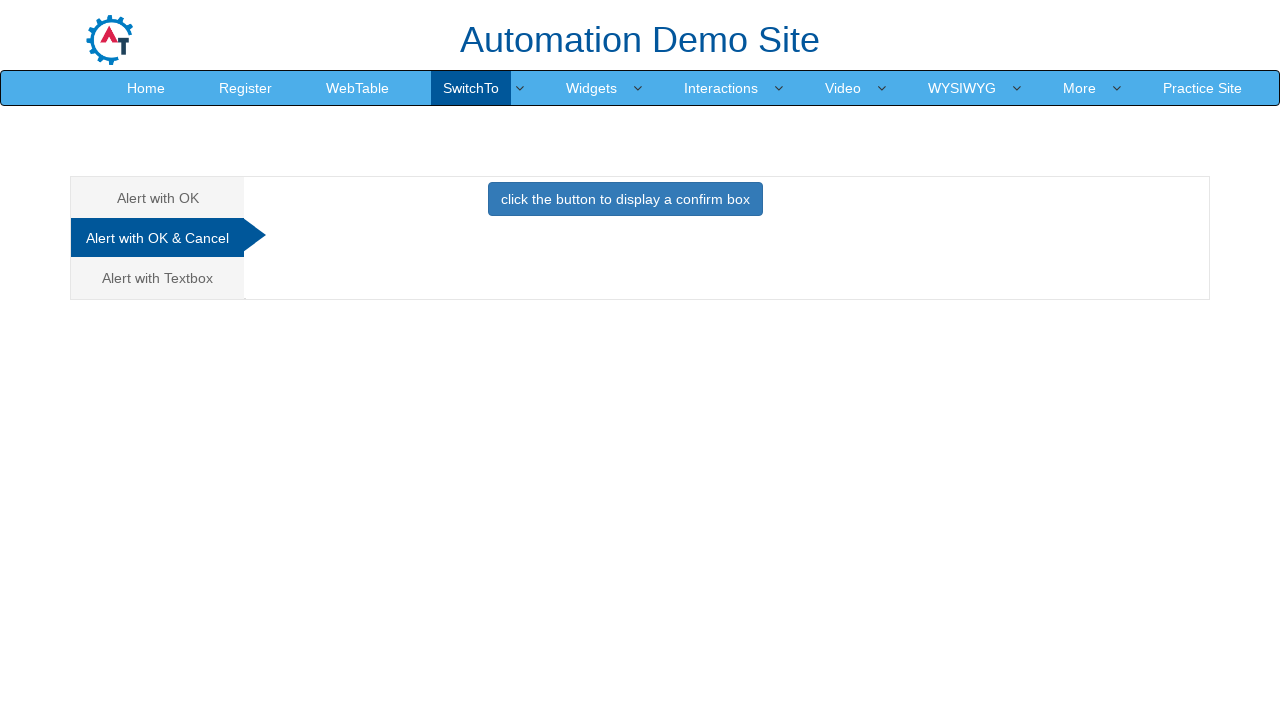

Set up dialog handler to dismiss confirm alerts
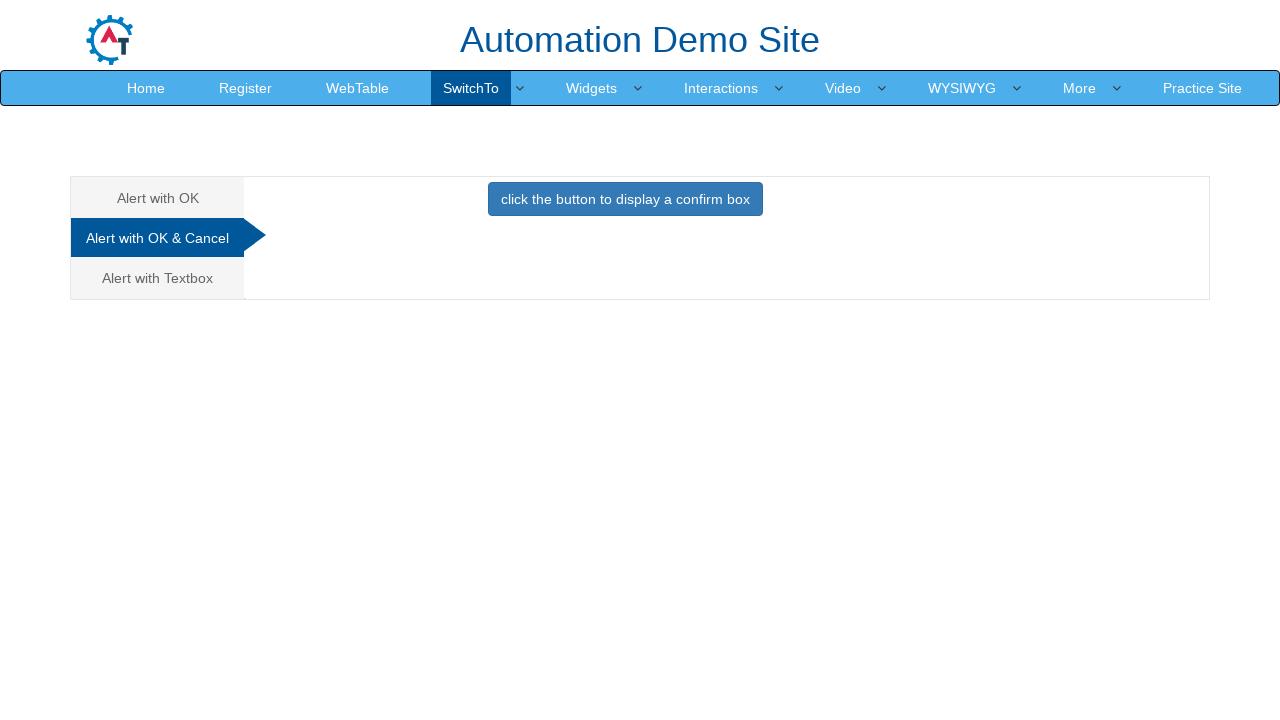

Clicked button to trigger confirm alert and dismissed it at (625, 199) on xpath=//button[@class='btn btn-primary']
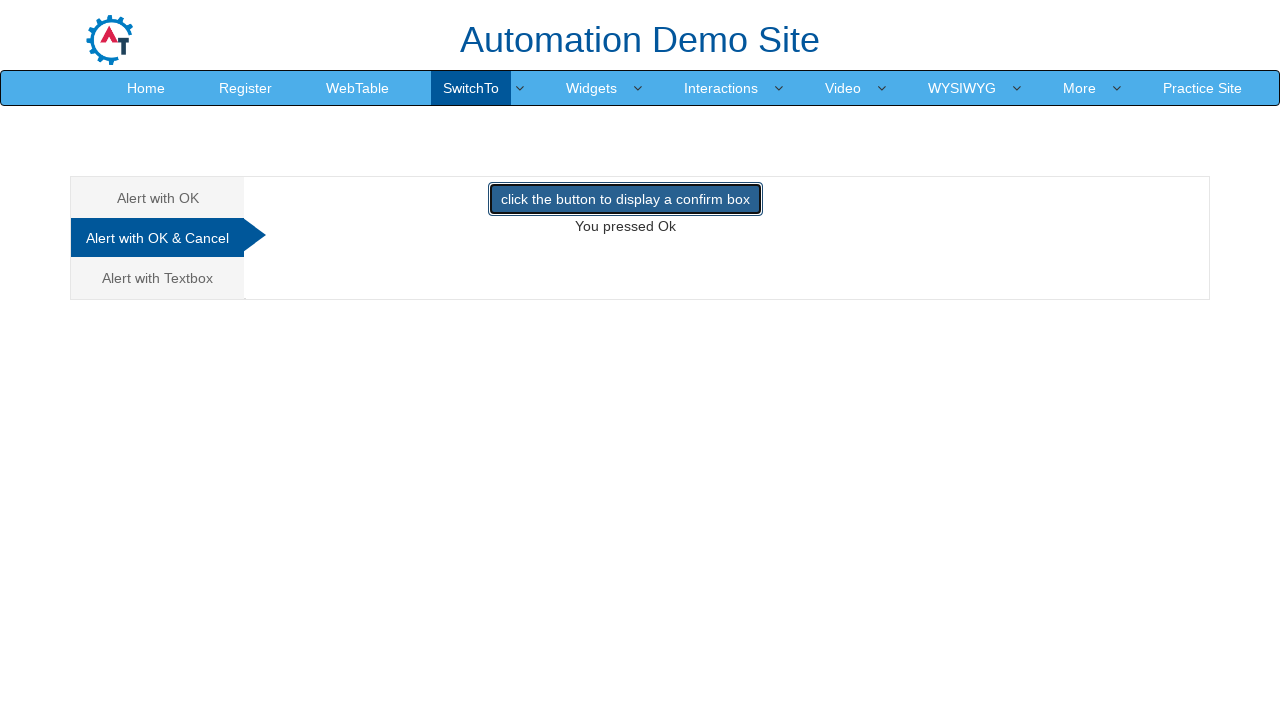

Waited 1 second for confirm dialog interaction to complete
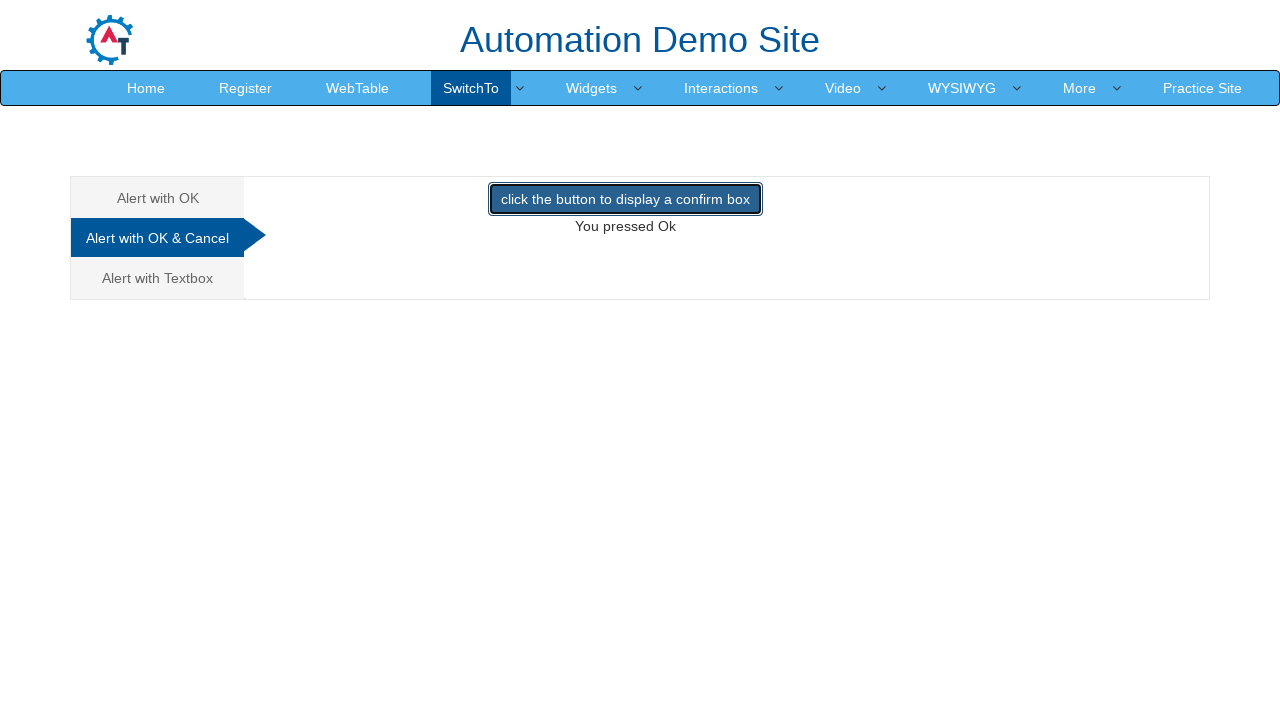

Clicked 'Alert with Textbox' tab at (158, 278) on xpath=//a[contains(text(),'Alert with Textbox')]
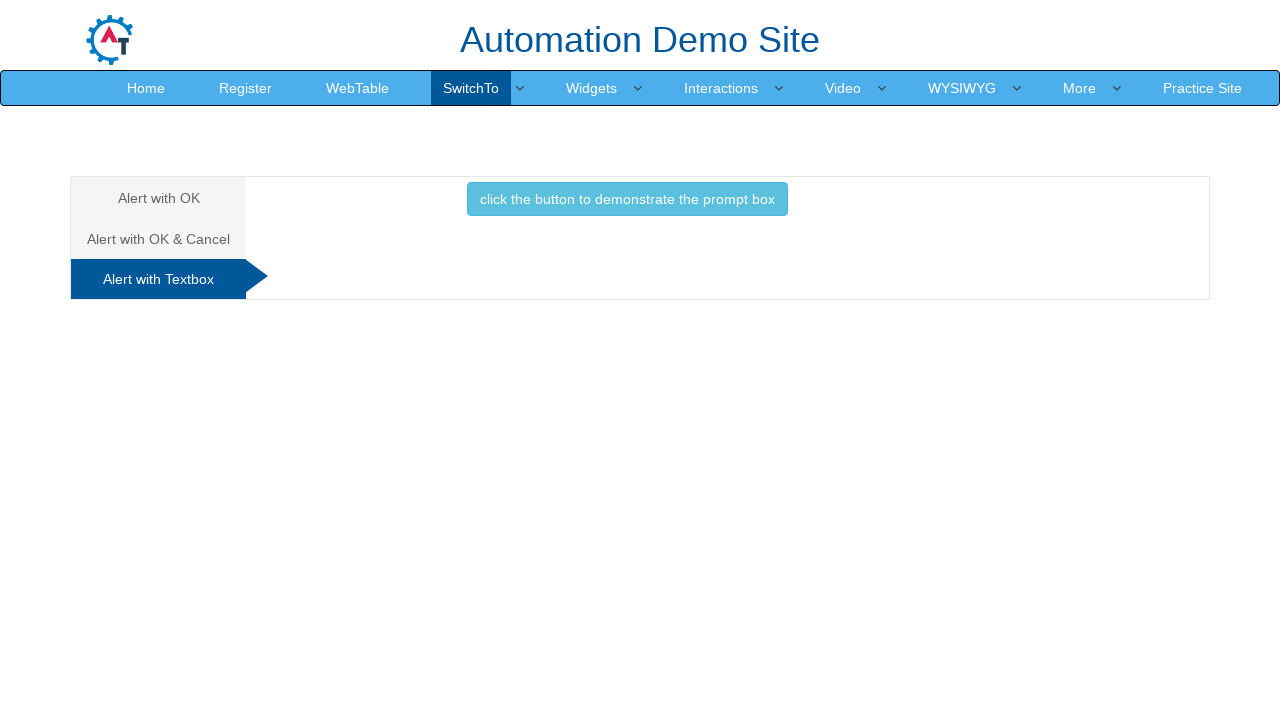

Set up dialog handler to enter 'Testing' into prompt
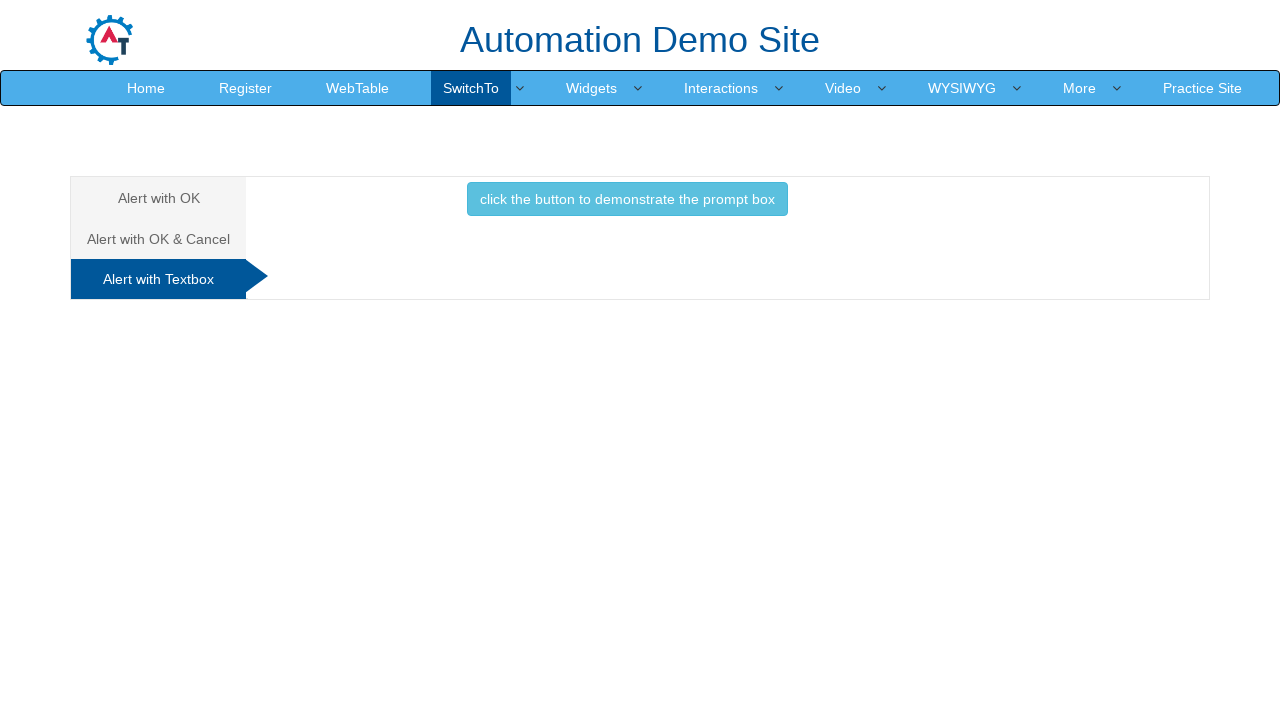

Clicked button to trigger prompt alert and entered text at (627, 199) on xpath=//button[@class='btn btn-info']
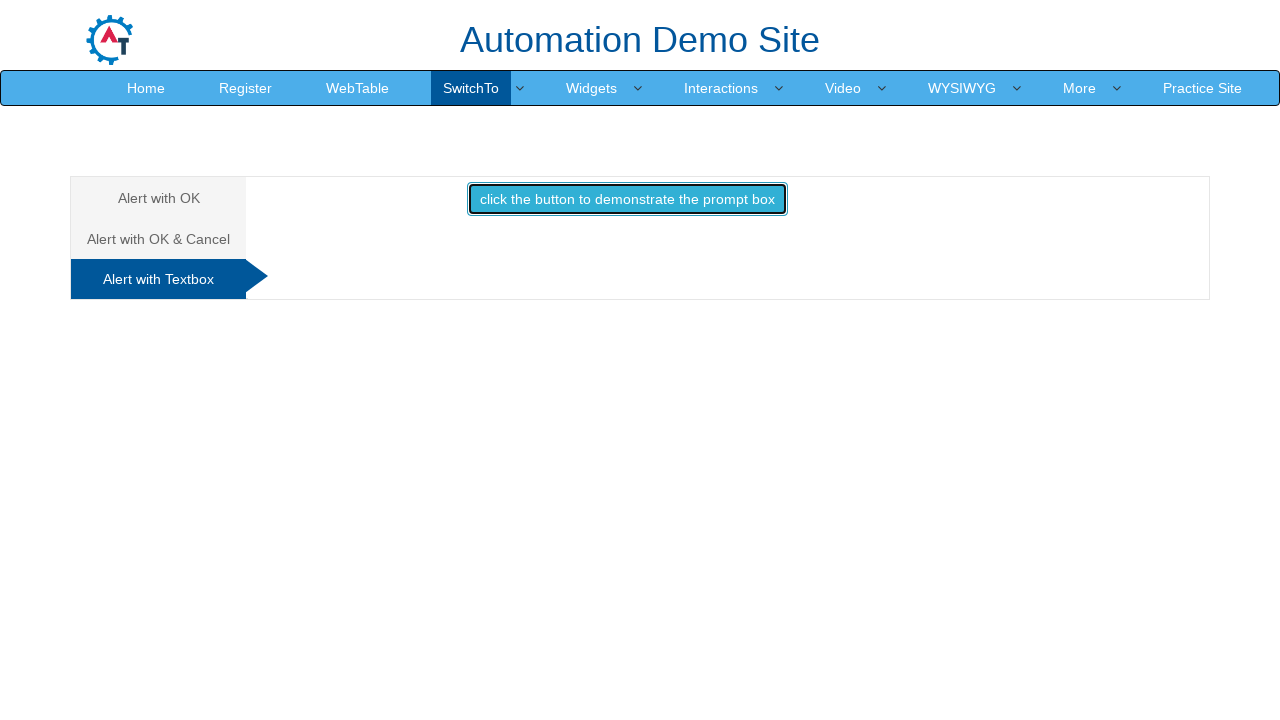

Waited 1 second for prompt dialog interaction to complete
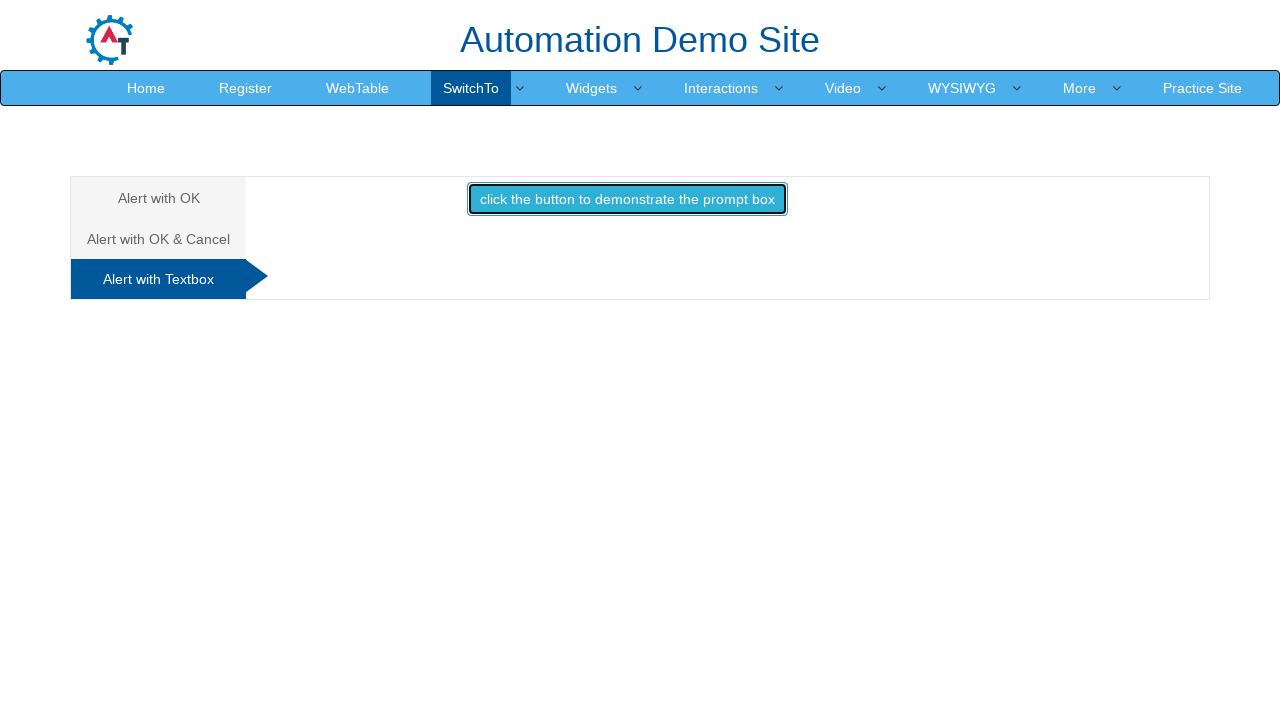

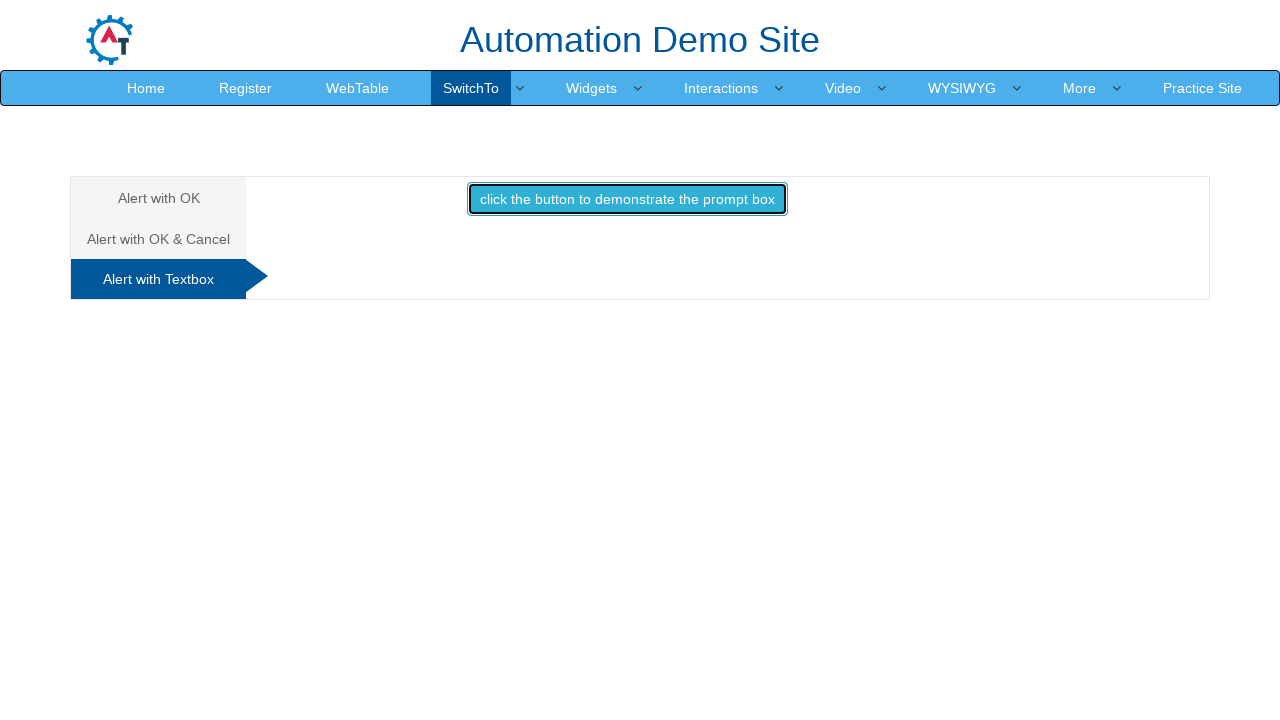